Tests a text input task by filling a textarea with the answer "get()" and clicking the submit button to verify the solution.

Starting URL: https://suninjuly.github.io/text_input_task.html

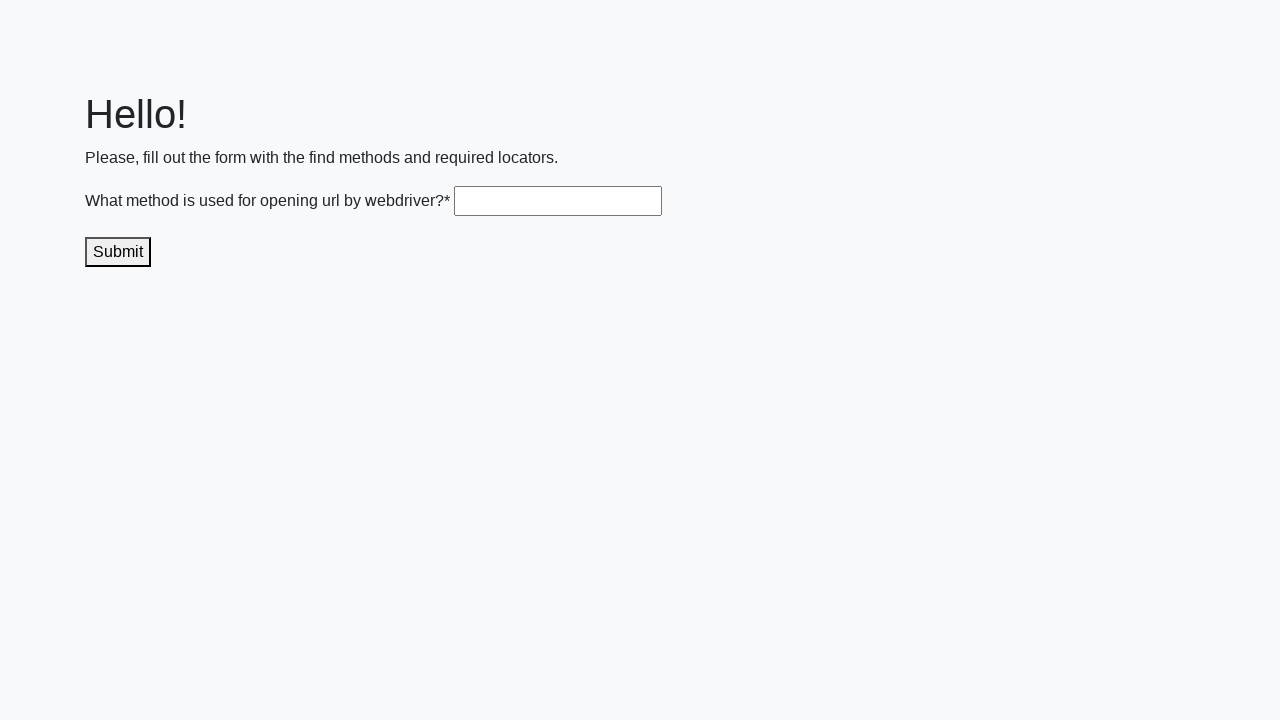

Filled textarea with answer 'get()' on .textarea
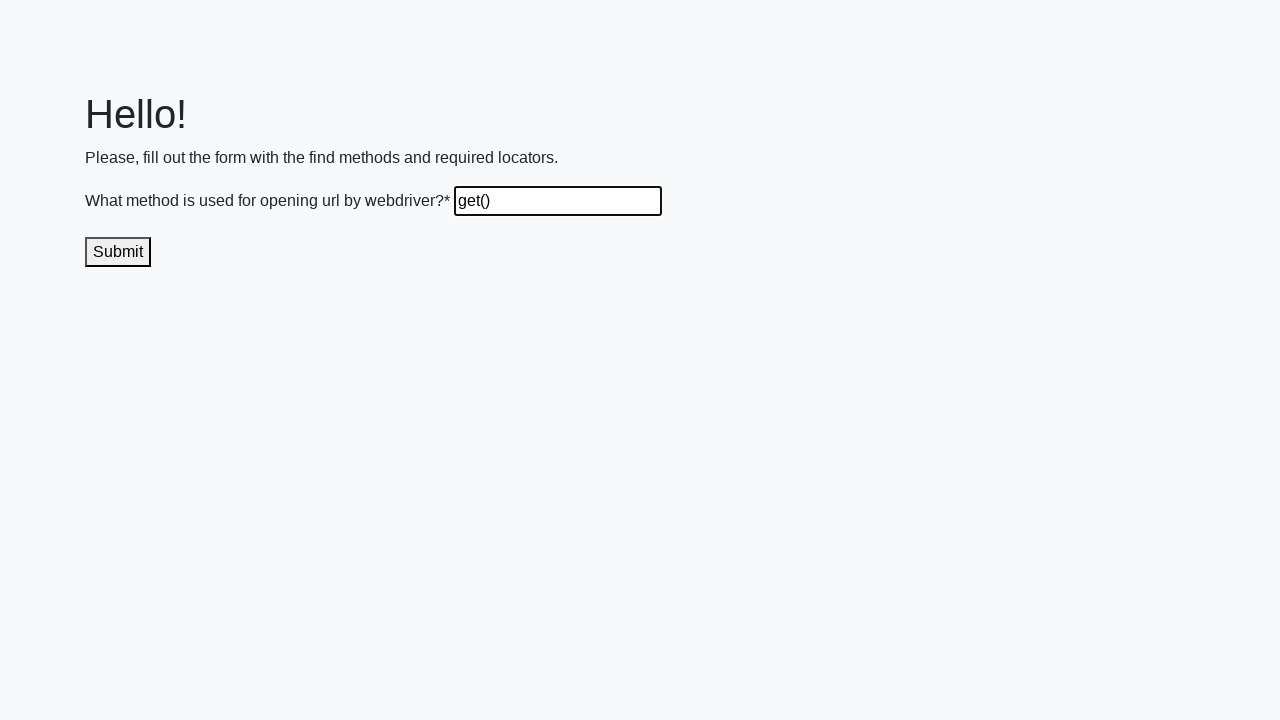

Clicked submit button to verify solution at (118, 252) on .submit-submission
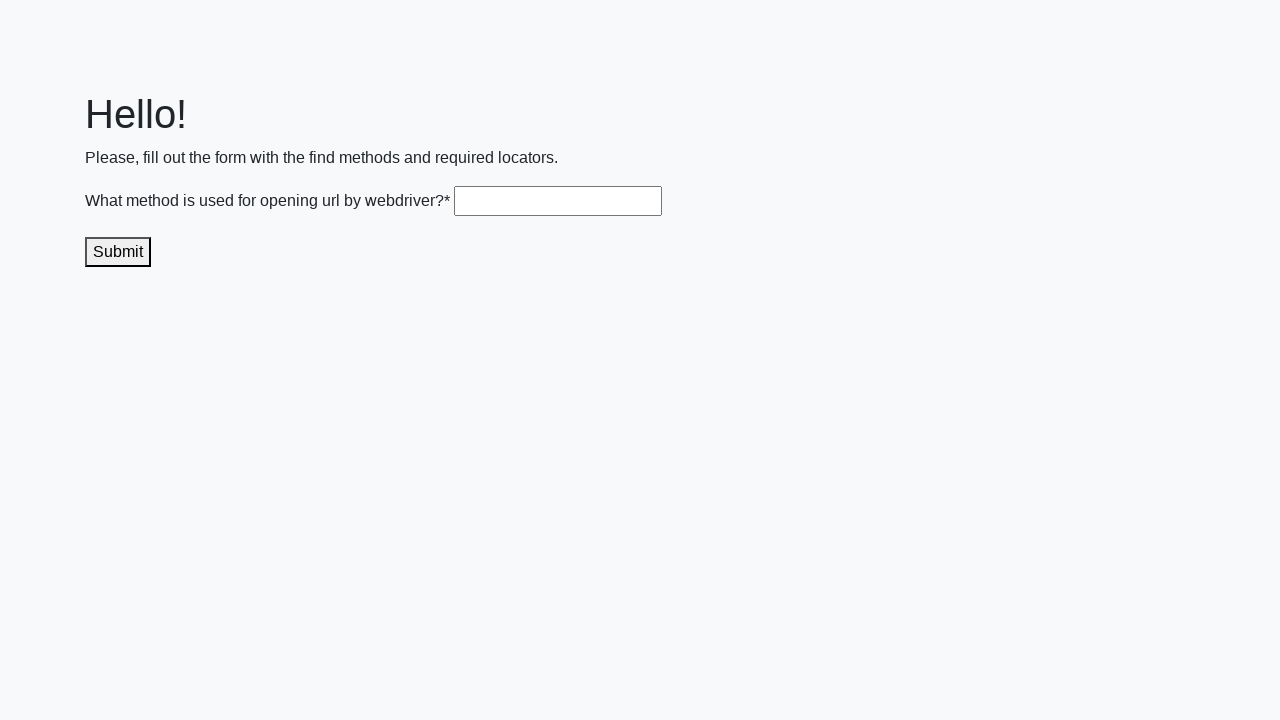

Waited 1 second for response to appear
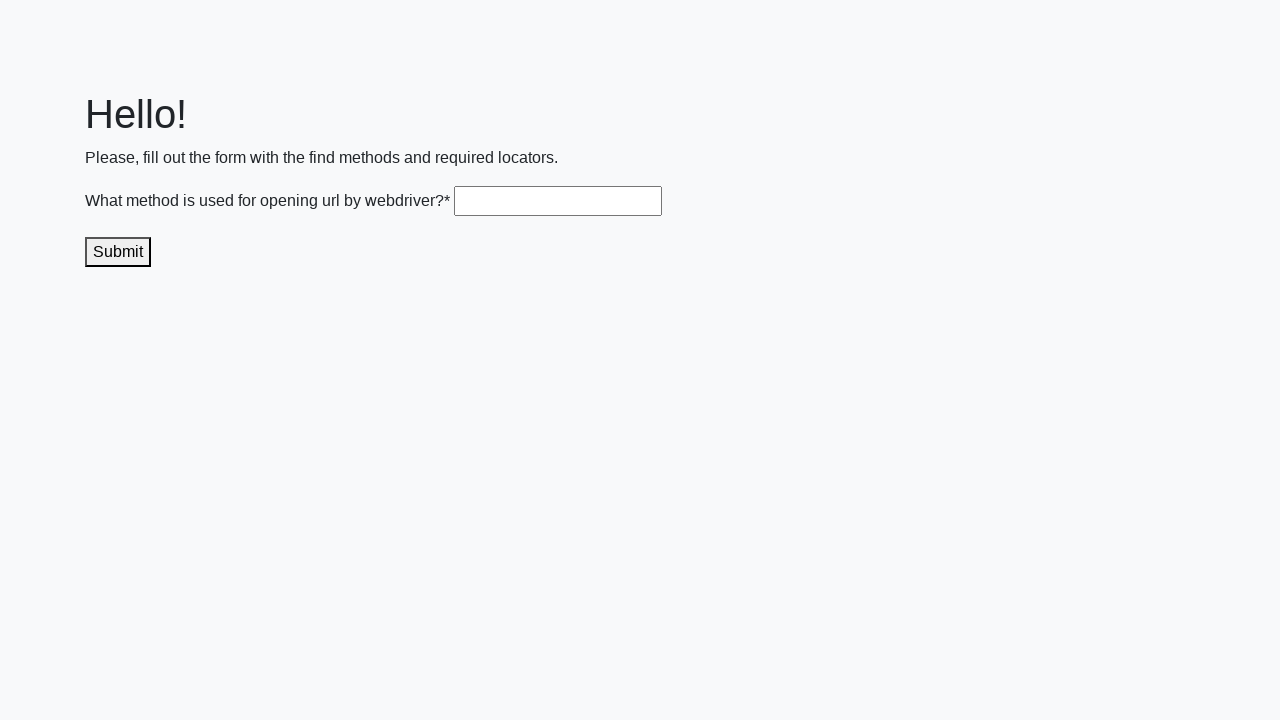

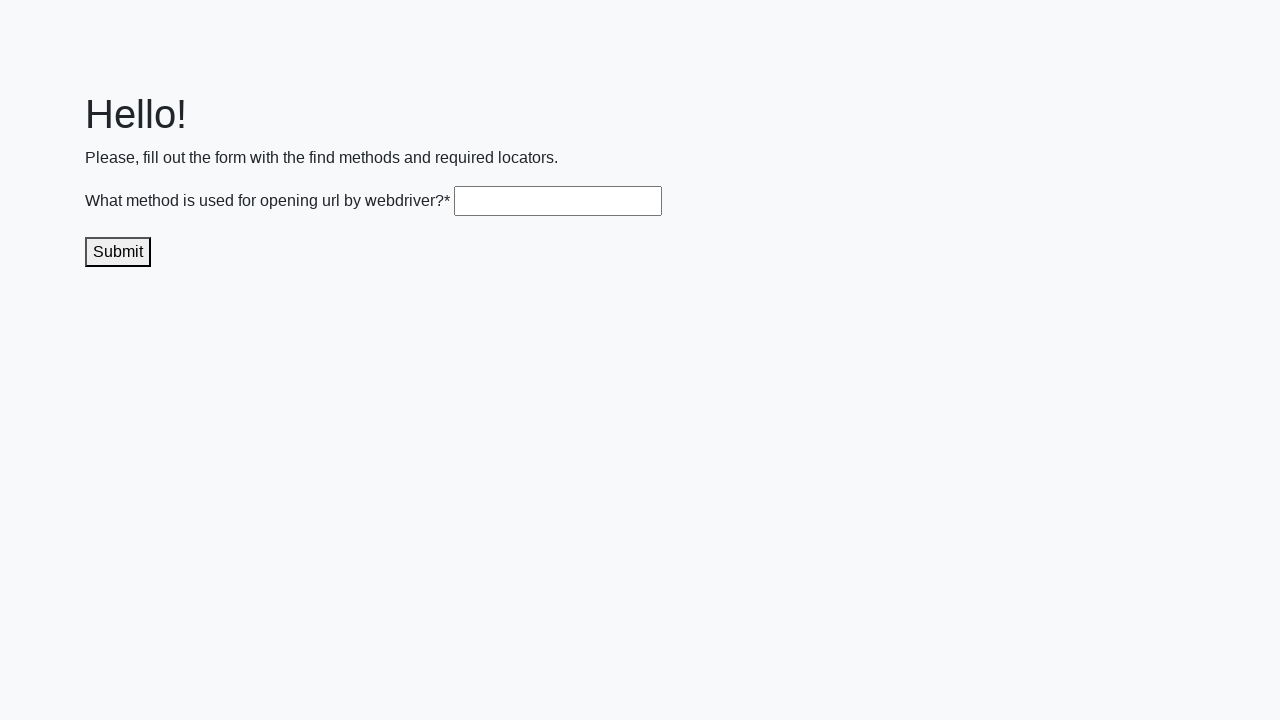